Tests dynamic loading with fluent wait configuration by clicking a start button and waiting for content

Starting URL: https://the-internet.herokuapp.com/dynamic_loading/1

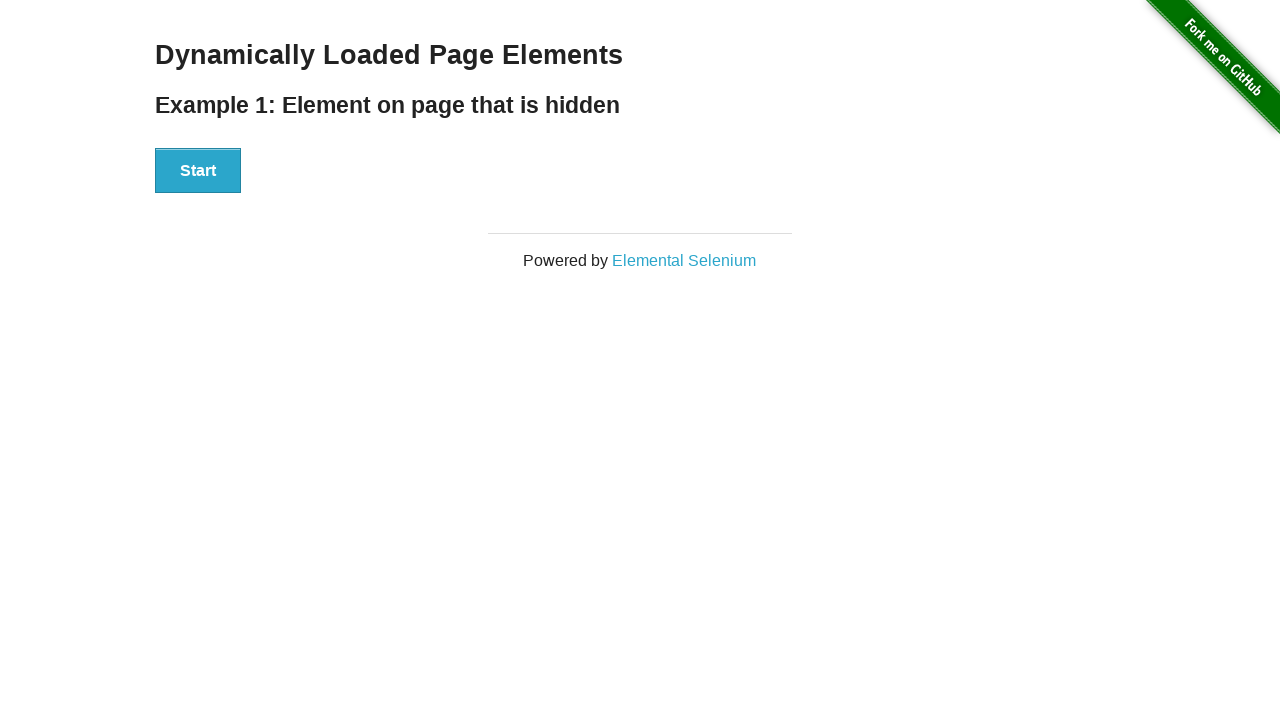

Clicked Start button to trigger dynamic loading at (198, 171) on xpath=//button[contains(text(),'Start')]
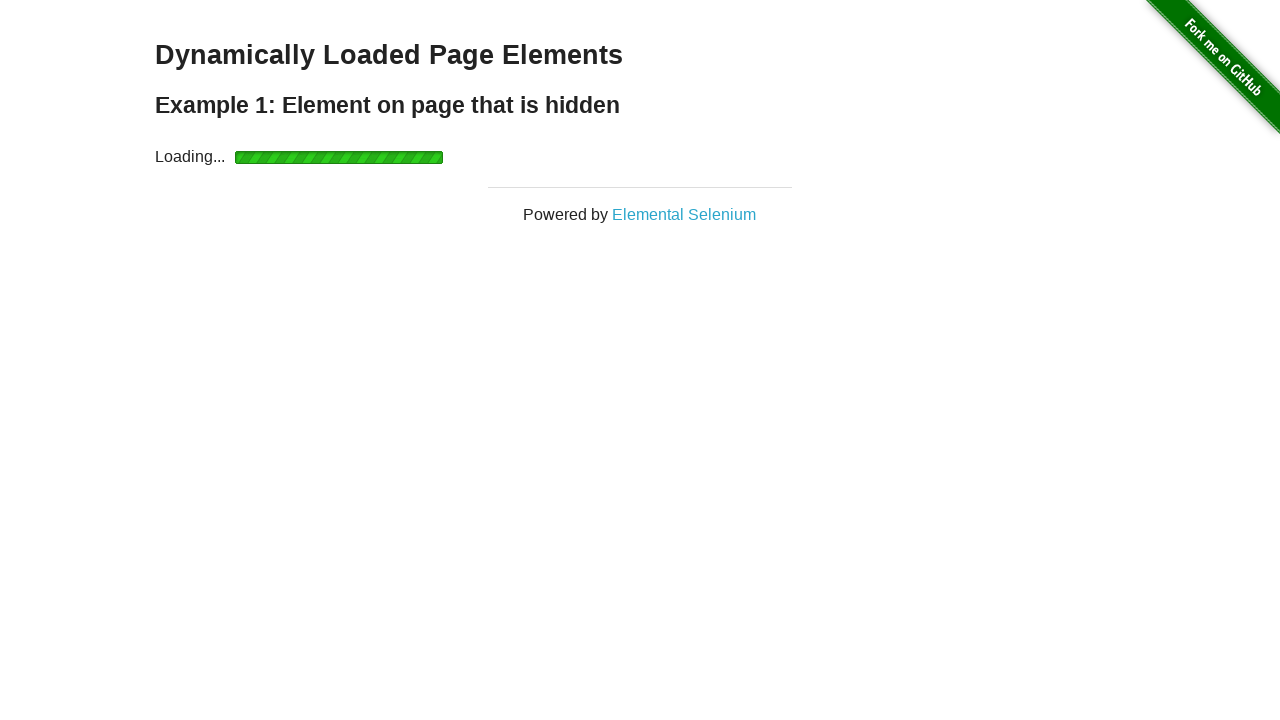

Waited for dynamically loaded 'Hello World!' content to become visible
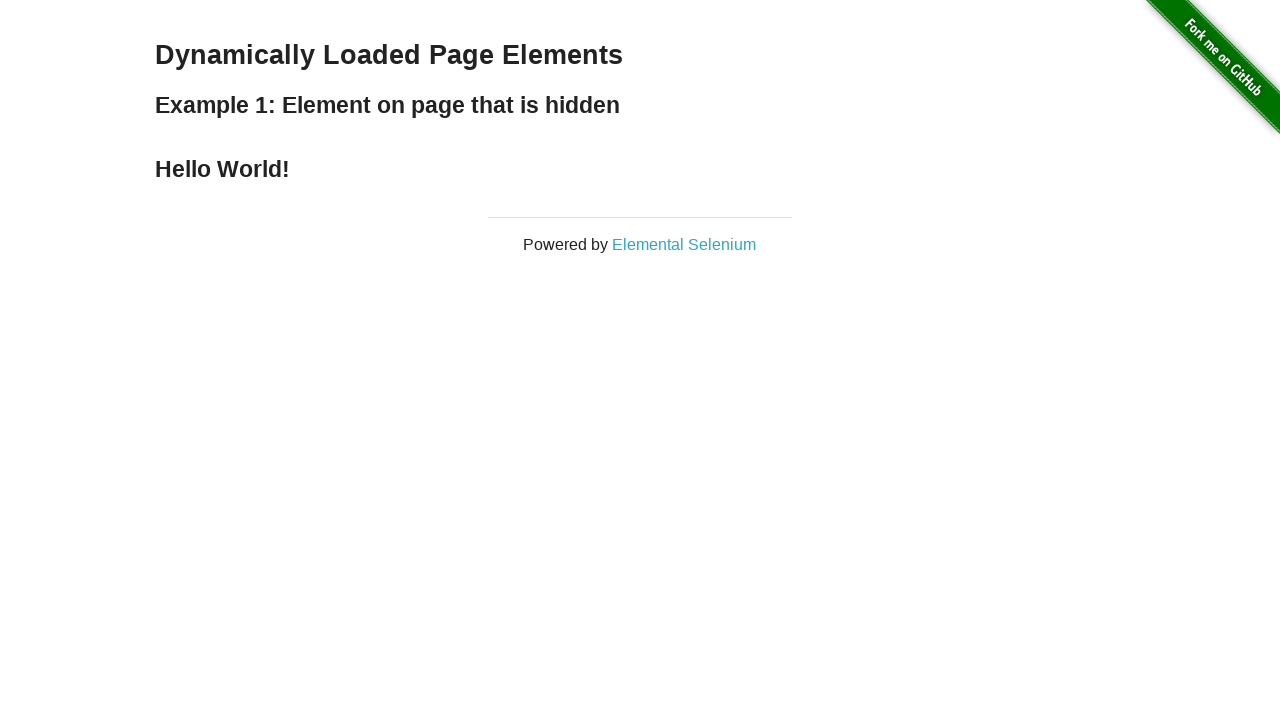

Located the 'Hello World!' element
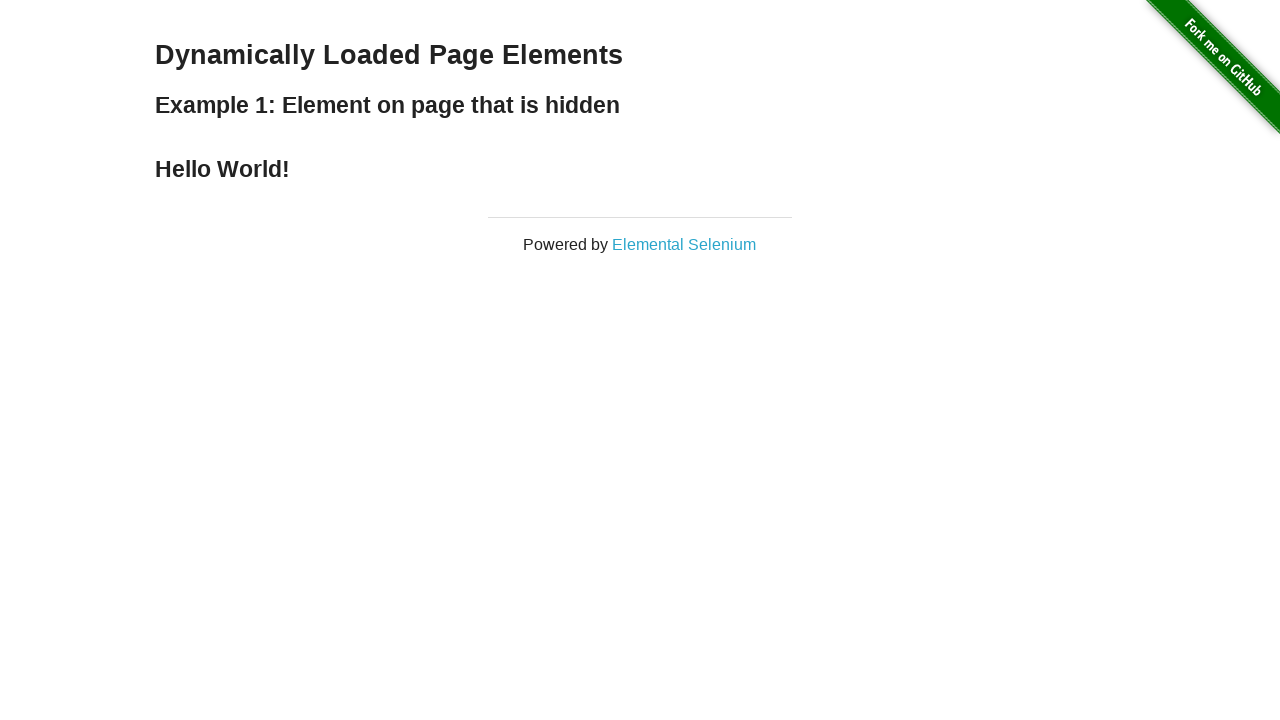

Verified that the element contains the text 'Hello World!'
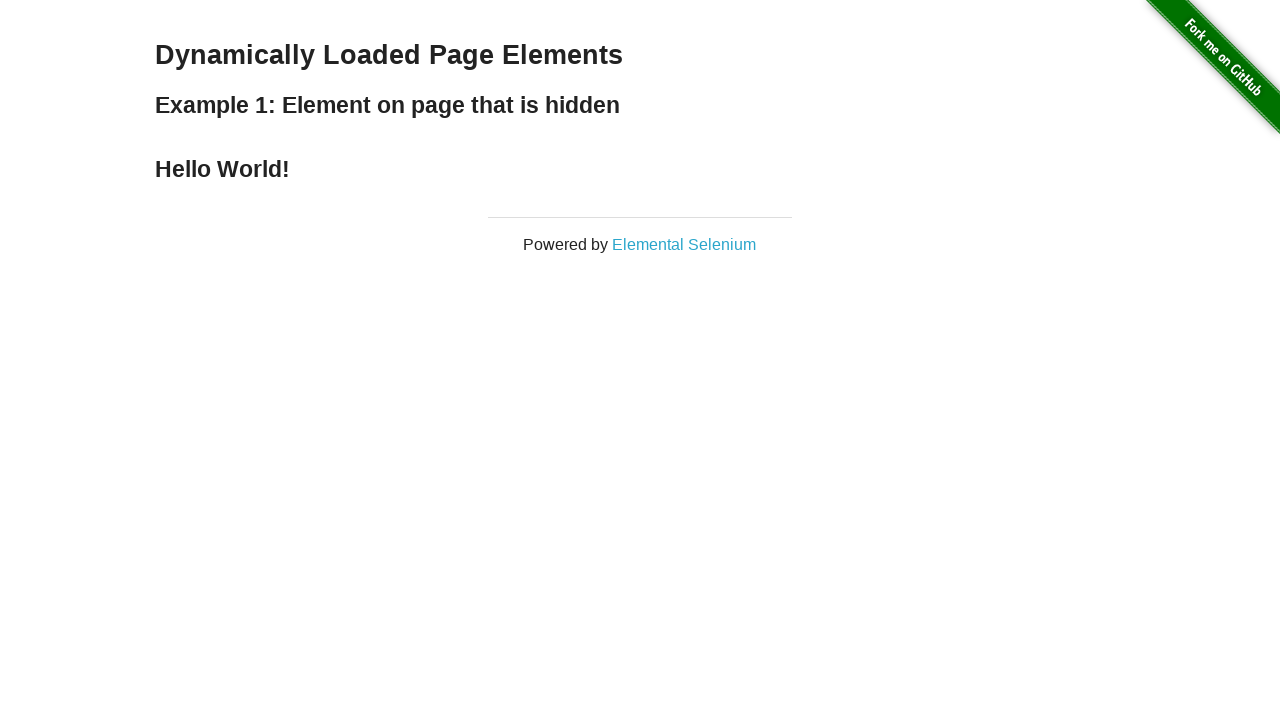

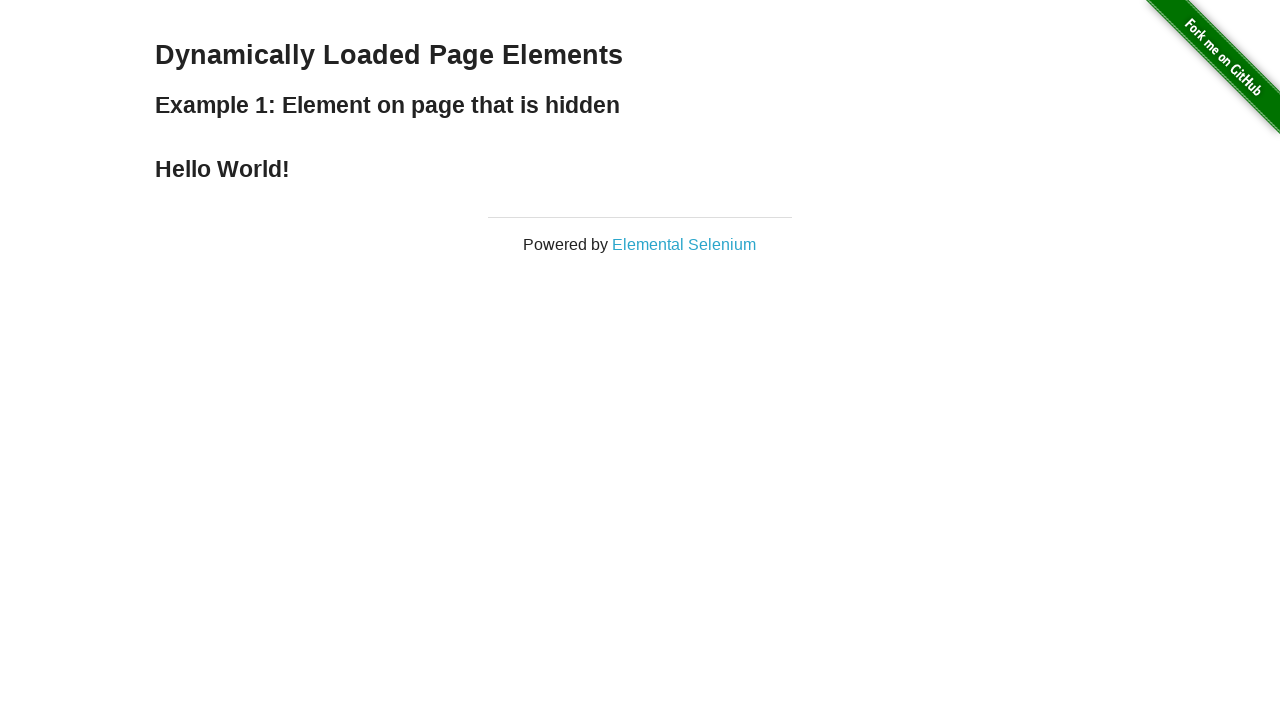